Tests alert handling functionality by triggering a prompt alert, entering text, and accepting it

Starting URL: https://letcode.in/alert

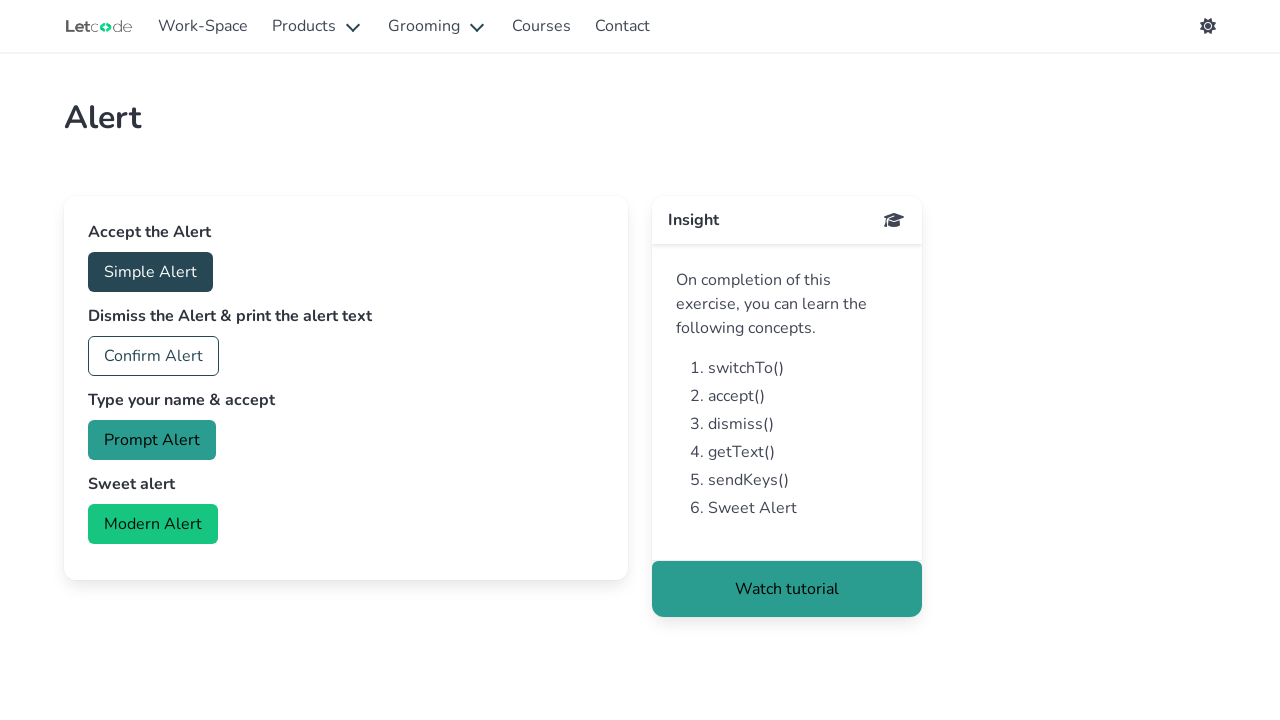

Clicked prompt alert button at (152, 440) on xpath=//button[@id='prompt']
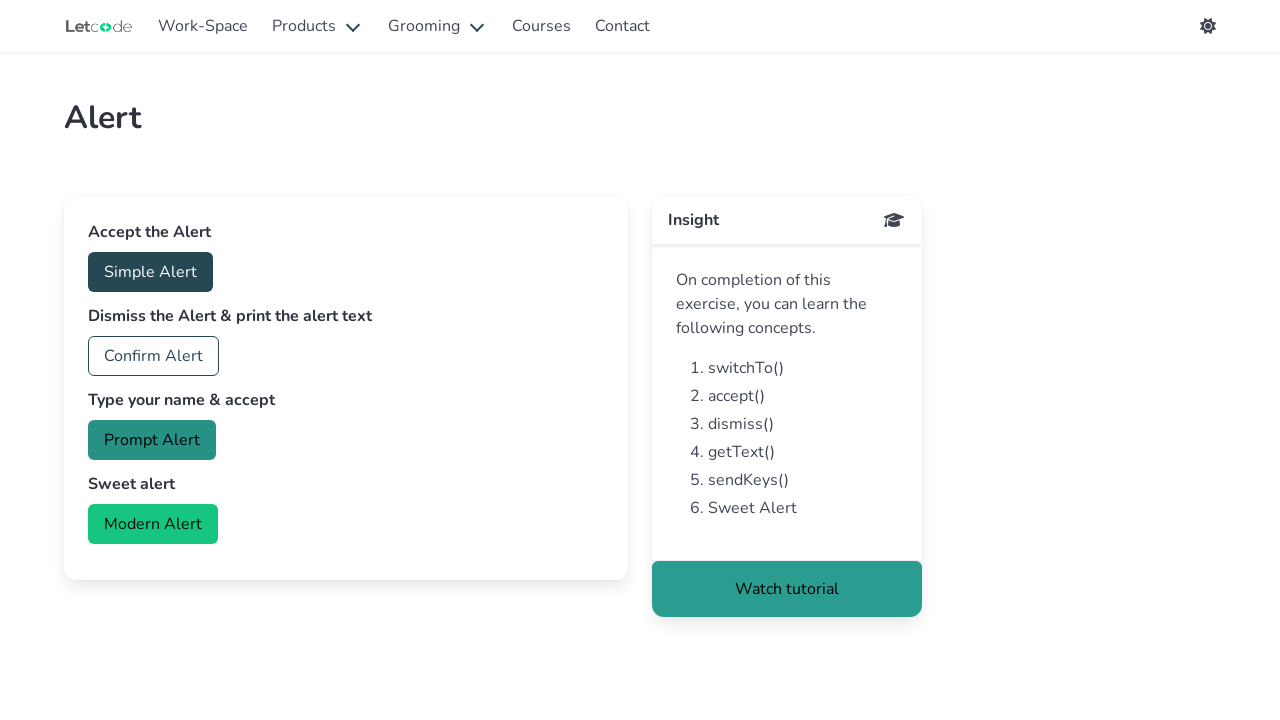

Set up dialog handler to accept with text 'FLM'
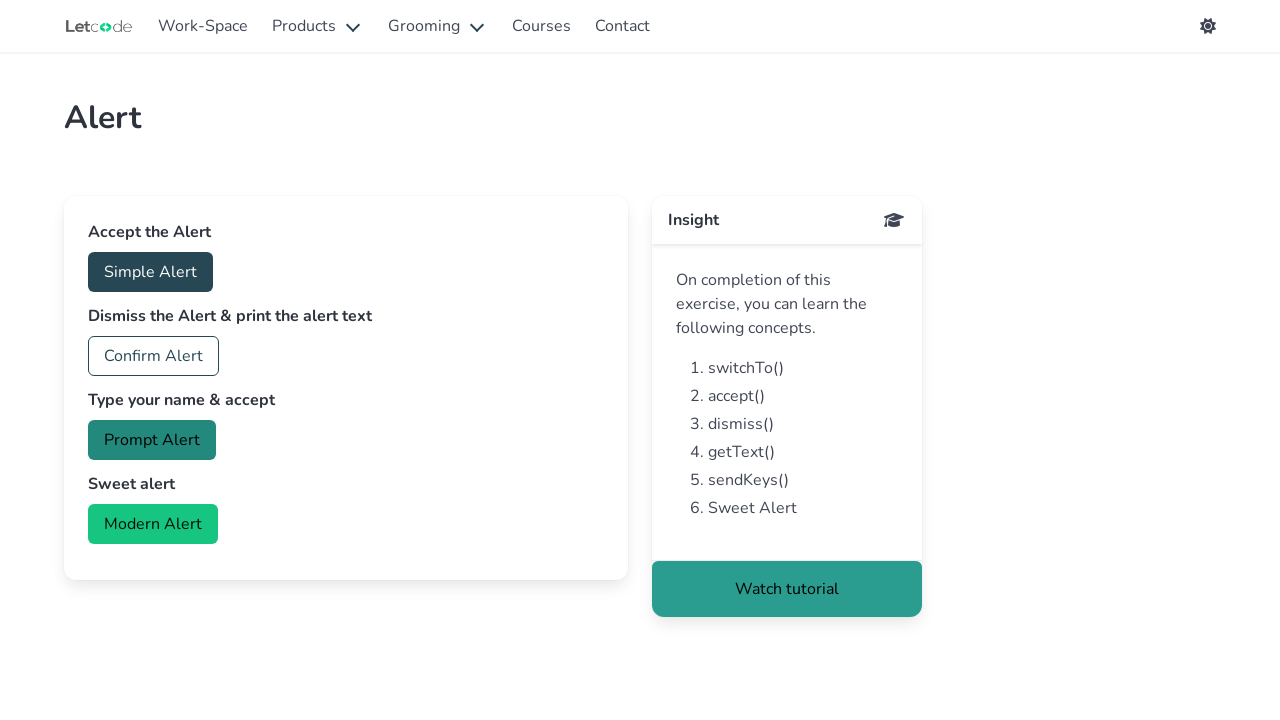

Re-clicked prompt alert button to trigger dialog with handler active at (152, 440) on xpath=//button[@id='prompt']
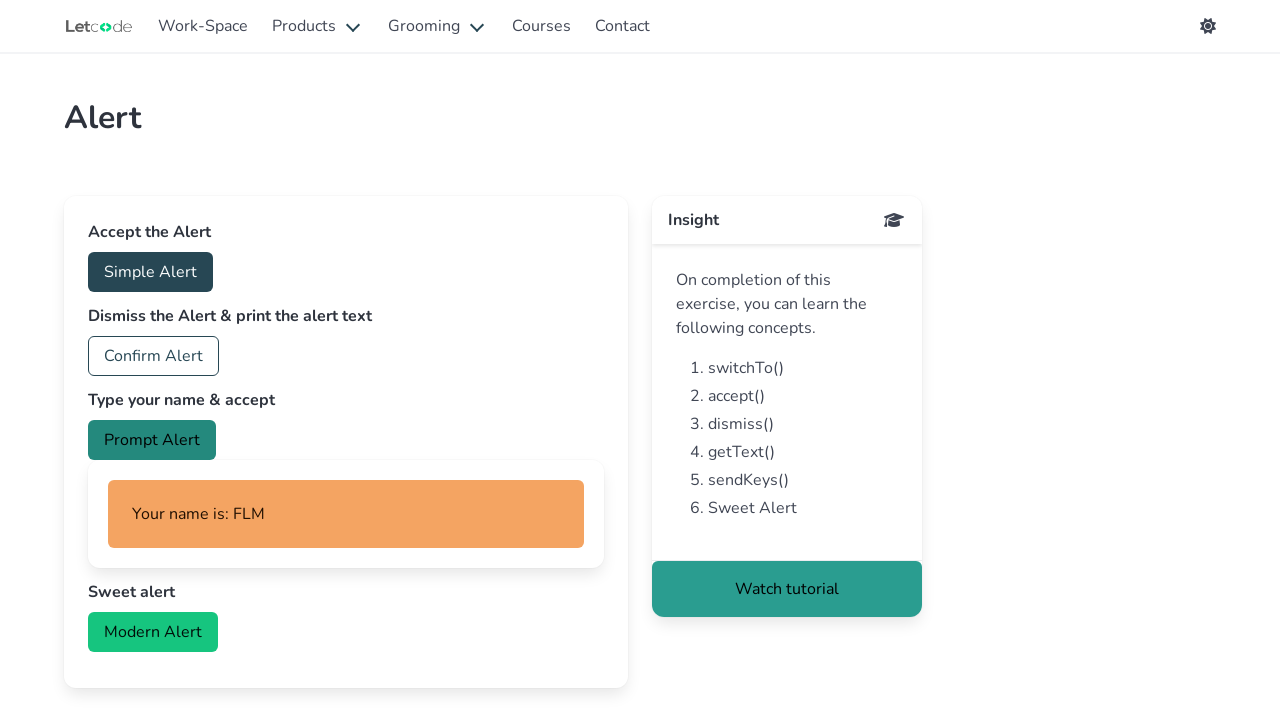

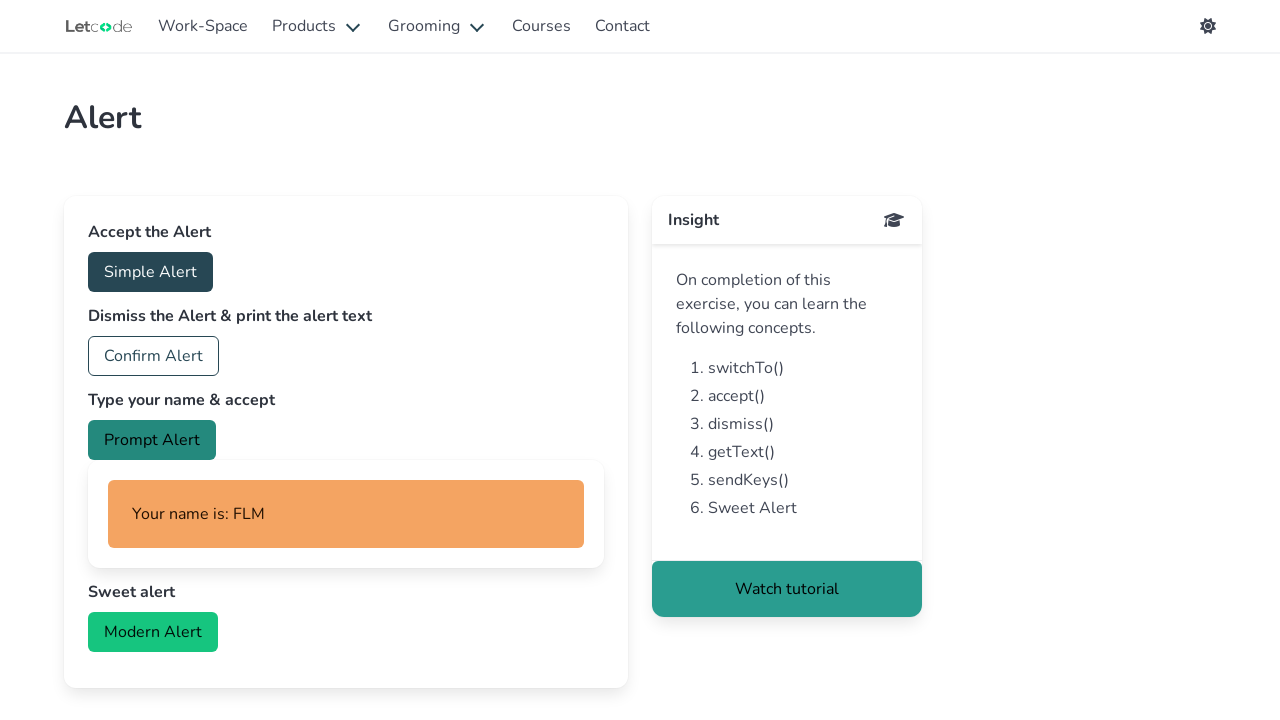